Tests explicit wait functionality by clicking a timer button and waiting for the text "WebDriver" to appear in a demo element, then verifying the text is displayed correctly.

Starting URL: http://seleniumpractise.blogspot.com/2016/08/how-to-use-explicit-wait-in-selenium.html

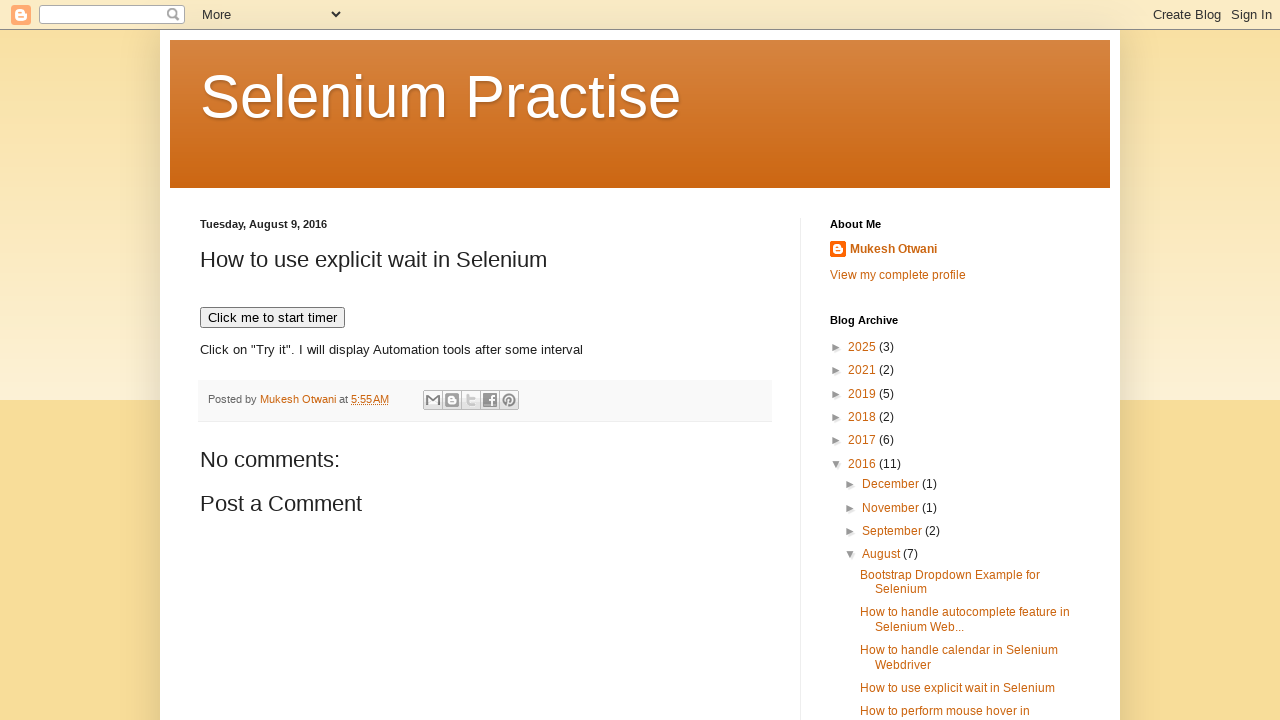

Navigated to explicit wait demo page
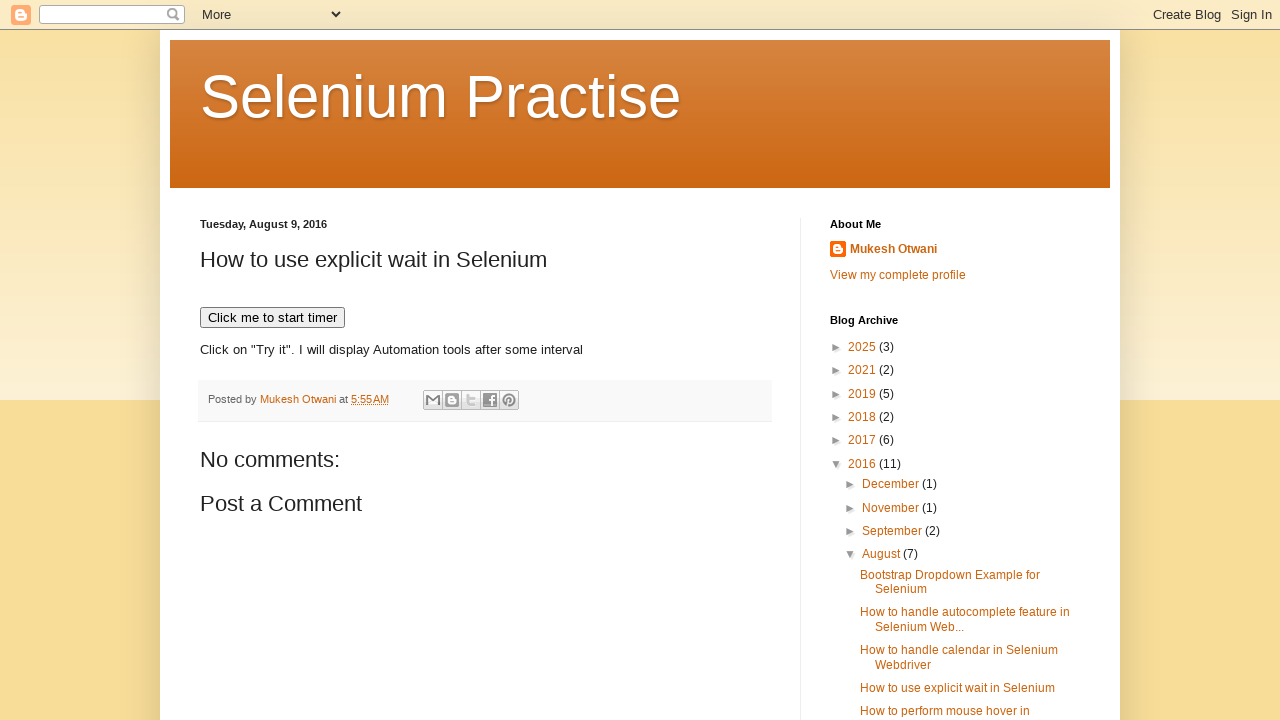

Clicked the timer button to start the wait test at (272, 318) on button[onclick='timedText()']
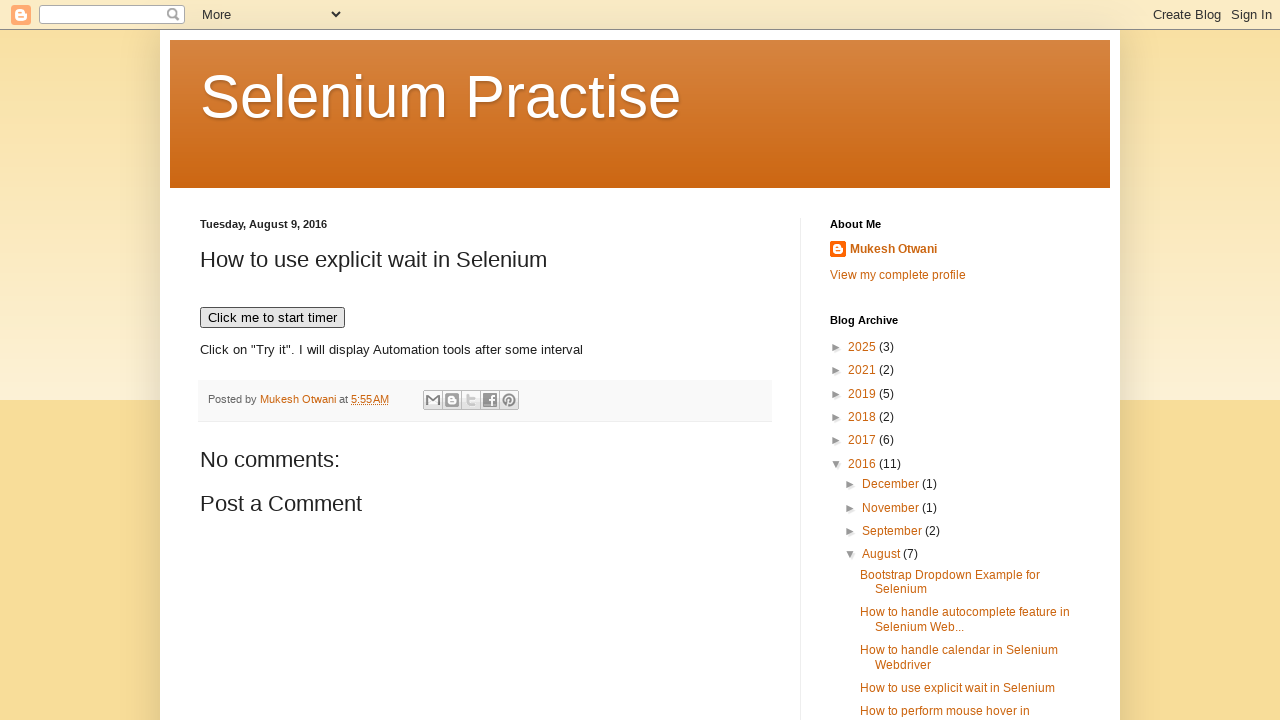

Waited for 'WebDriver' text to appear in demo element
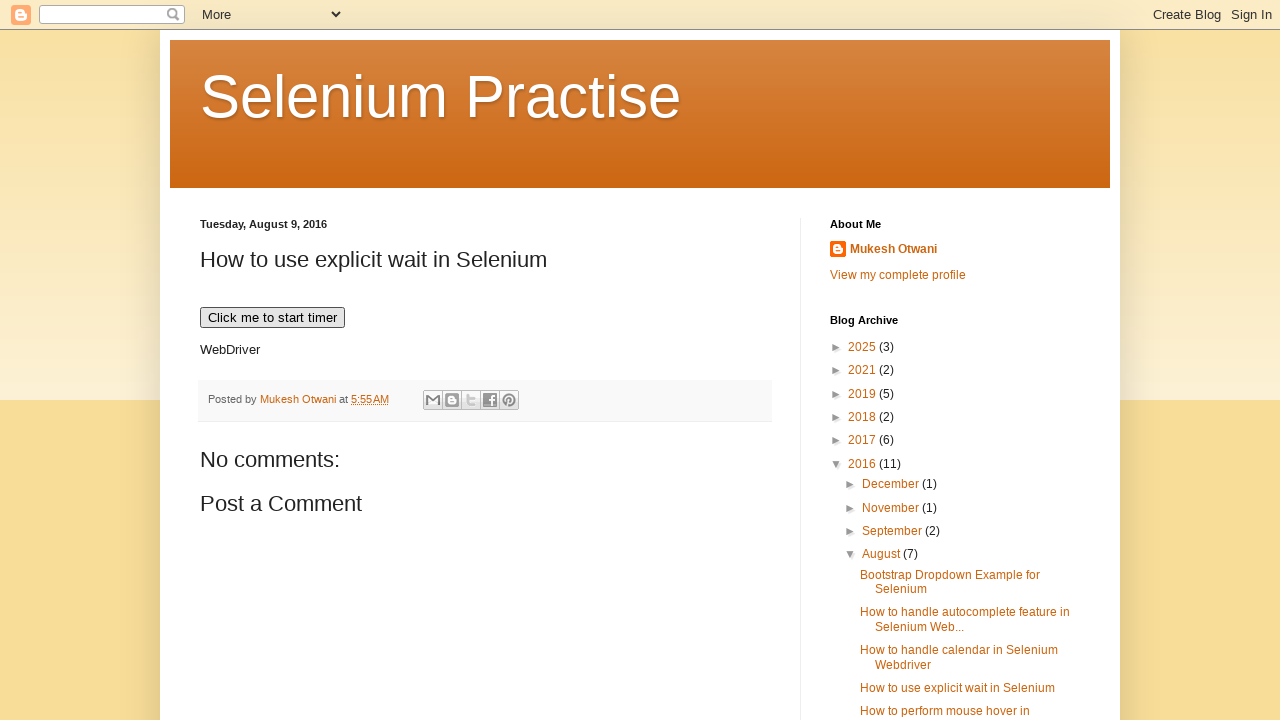

Located the demo element
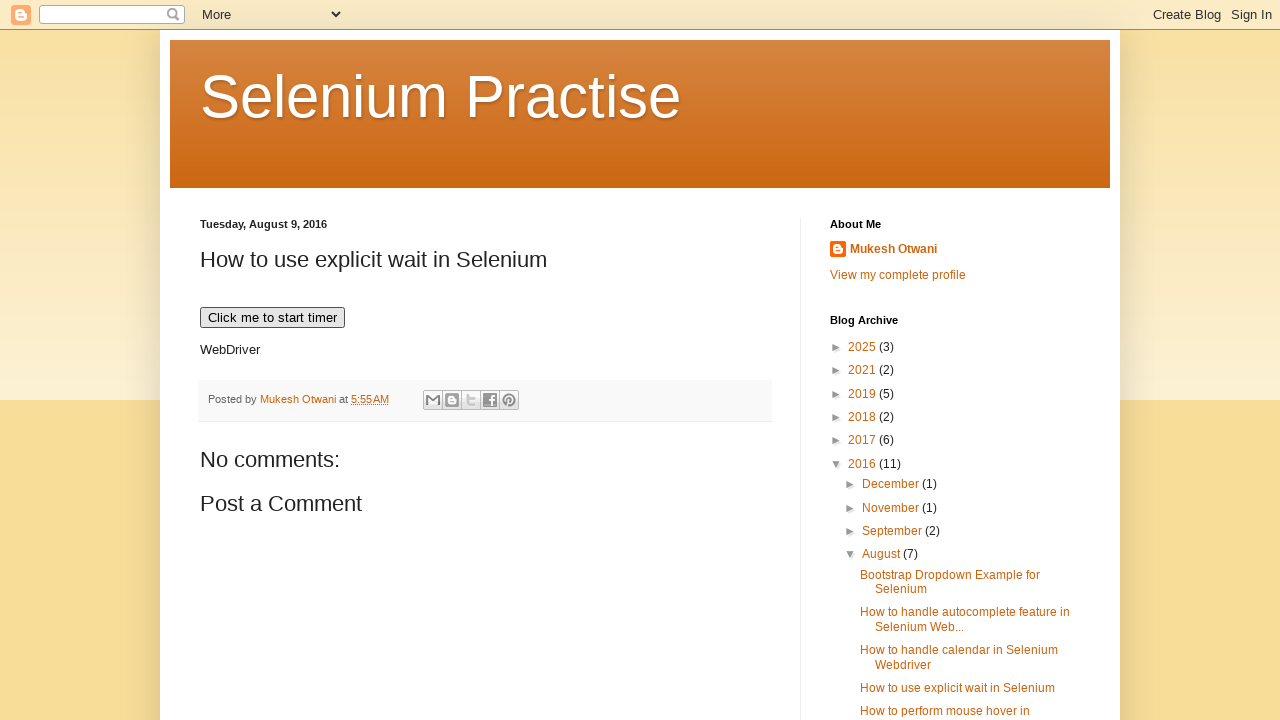

Verified that demo element contains 'WebDriver' text
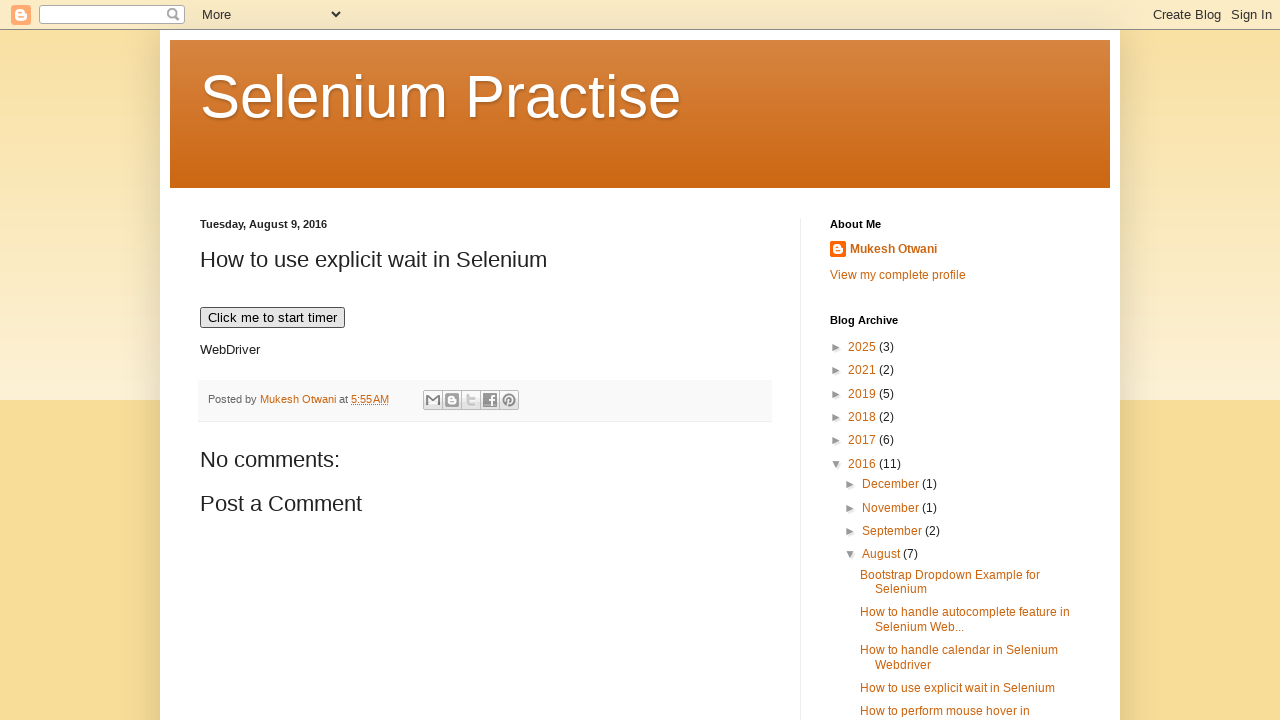

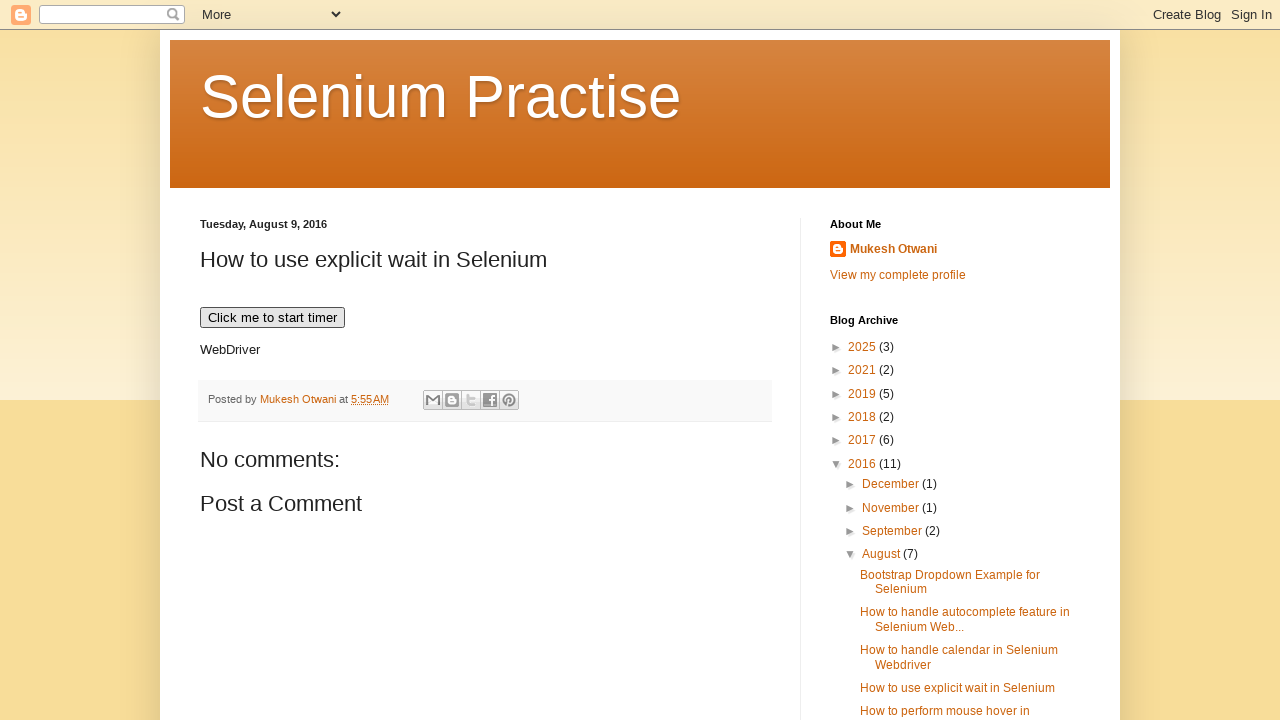